Tests filtering to display only completed todo items

Starting URL: https://demo.playwright.dev/todomvc

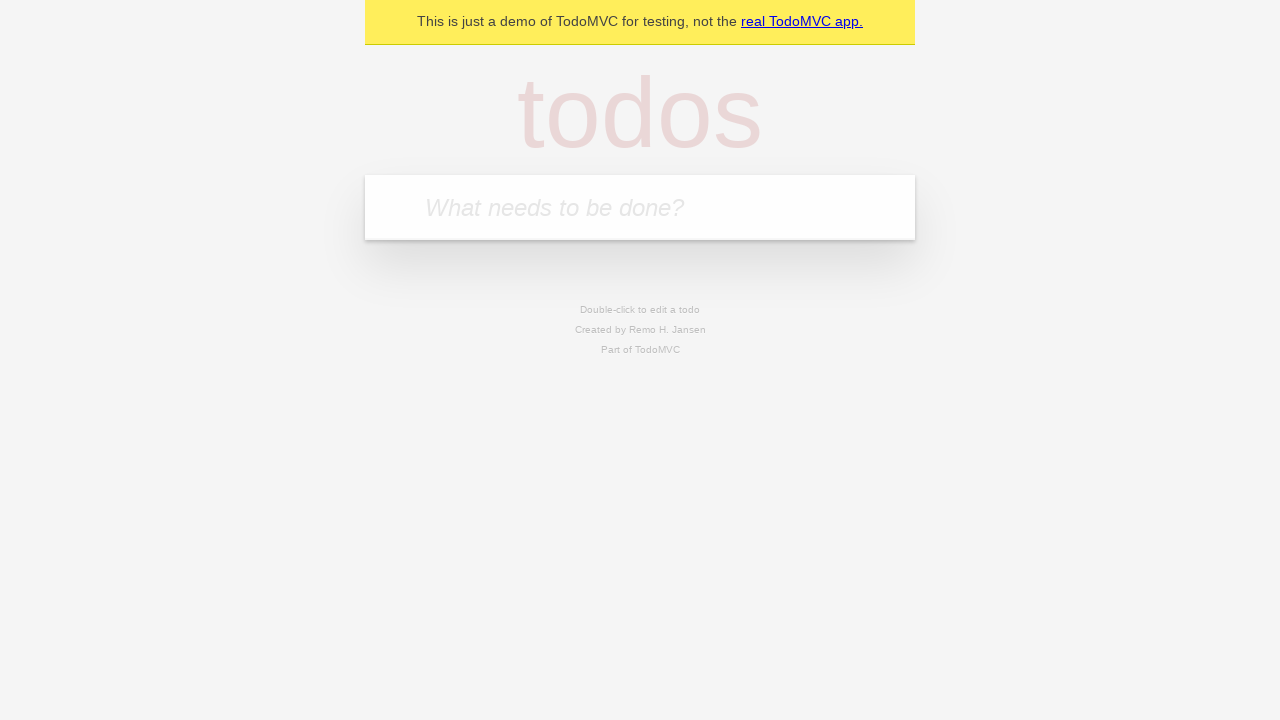

Filled todo input with 'buy some cheese' on internal:attr=[placeholder="What needs to be done?"i]
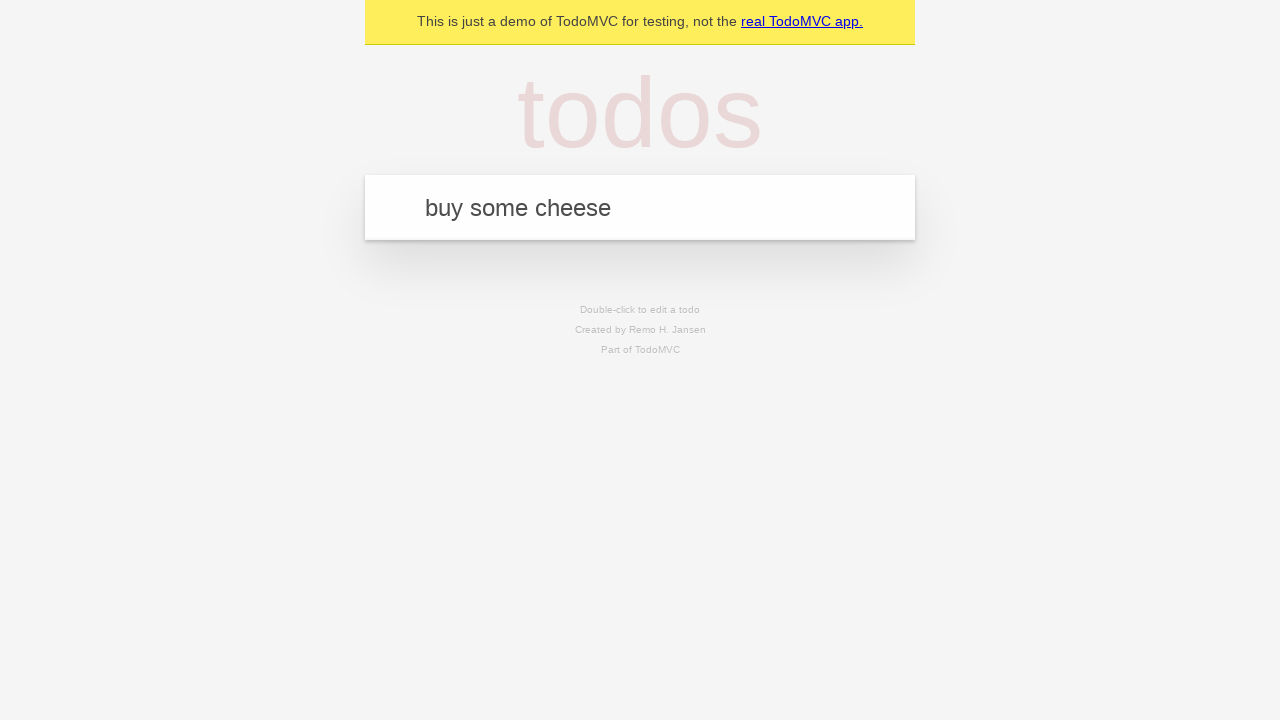

Pressed Enter to create first todo item on internal:attr=[placeholder="What needs to be done?"i]
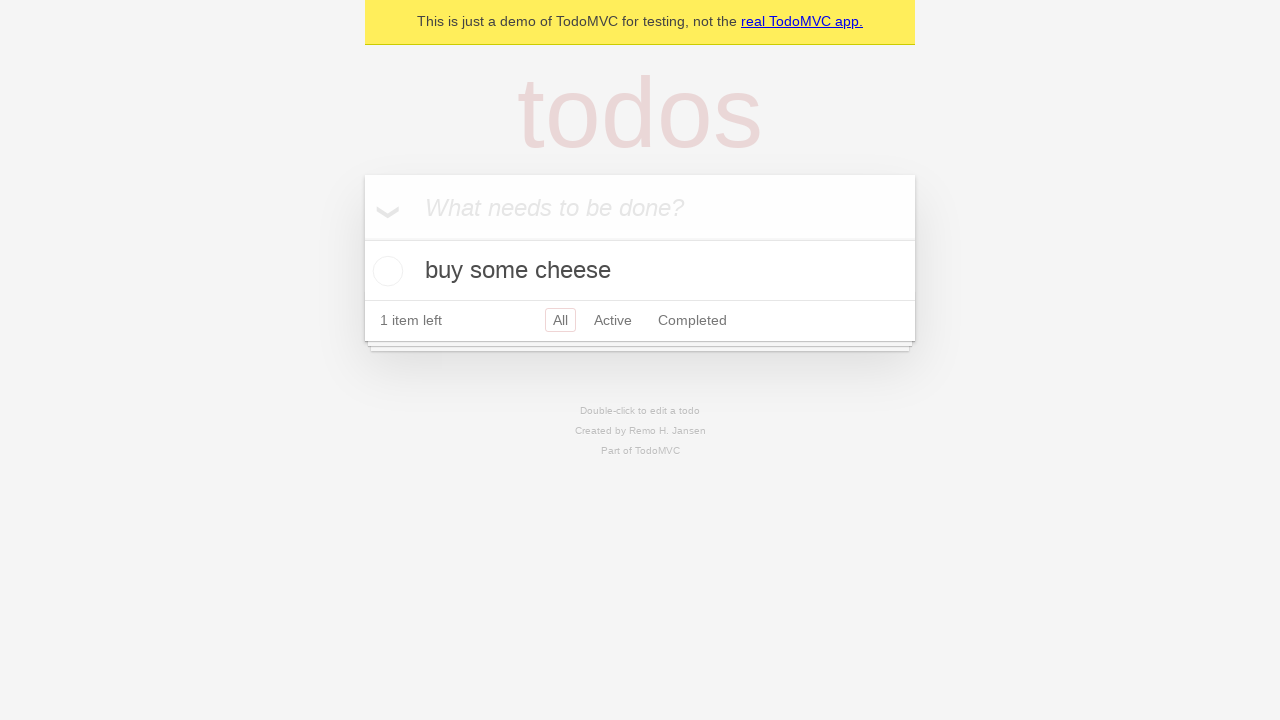

Filled todo input with 'feed the cat' on internal:attr=[placeholder="What needs to be done?"i]
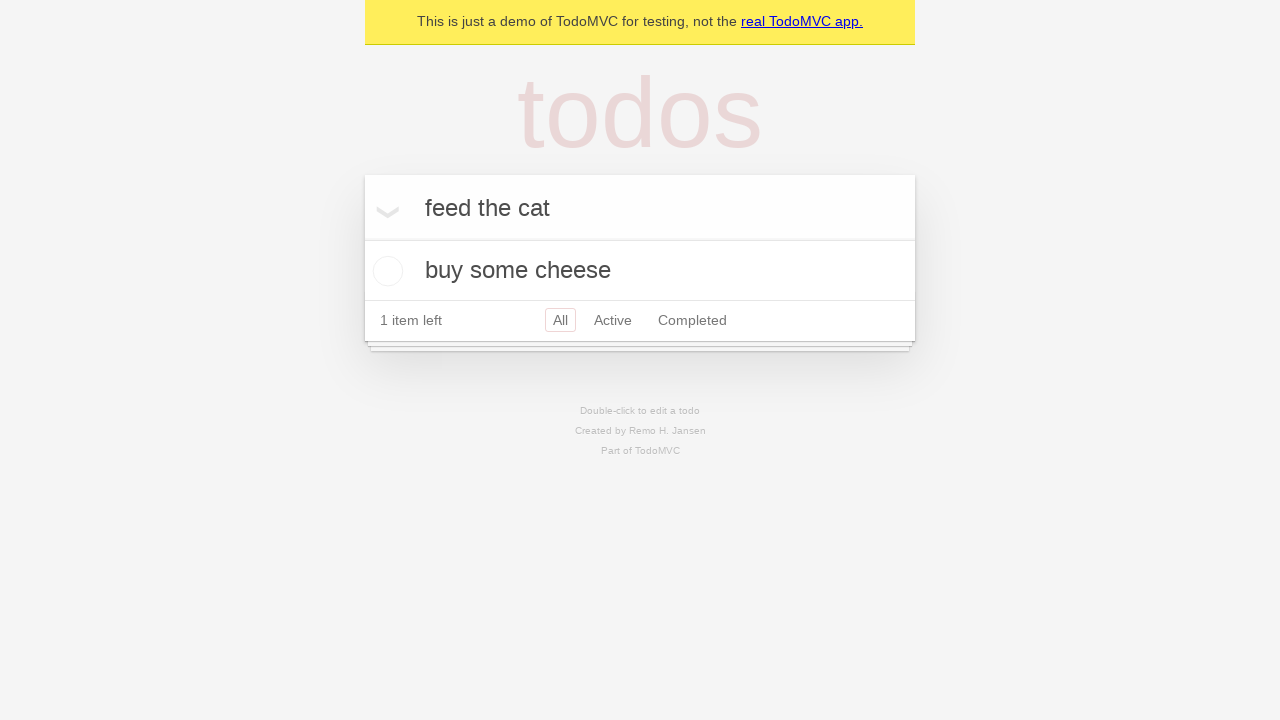

Pressed Enter to create second todo item on internal:attr=[placeholder="What needs to be done?"i]
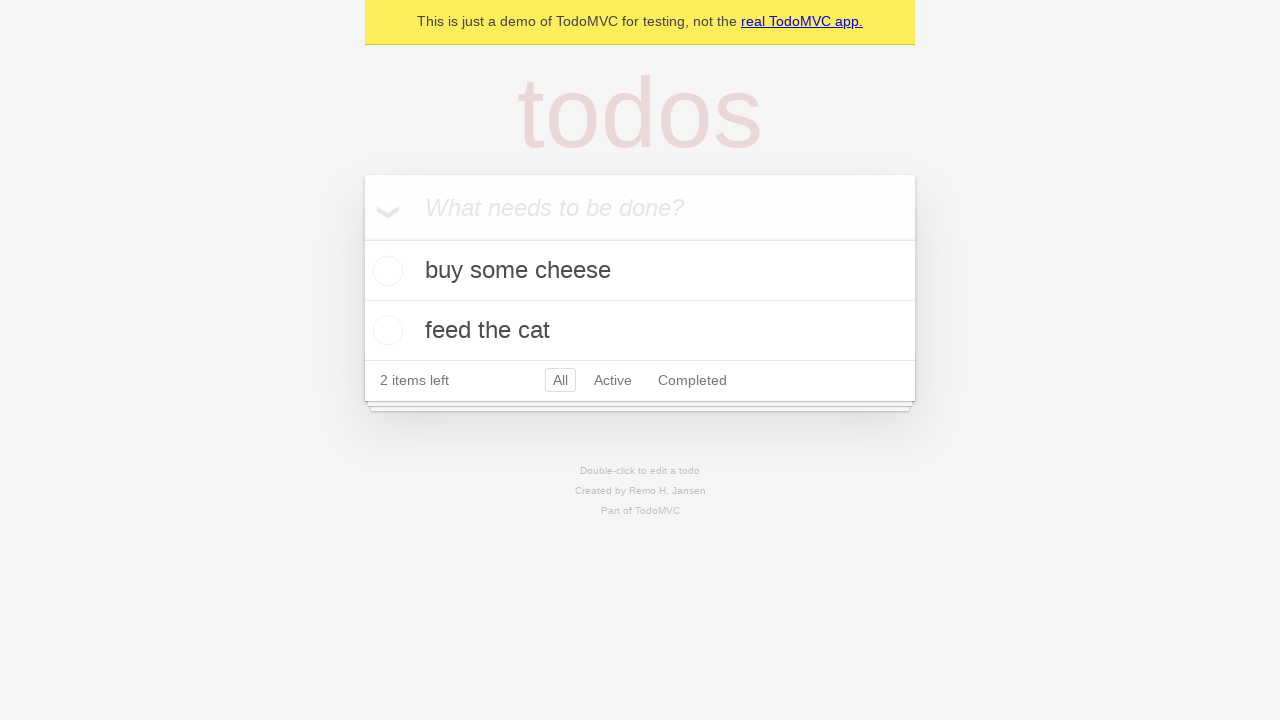

Filled todo input with 'book a doctors appointment' on internal:attr=[placeholder="What needs to be done?"i]
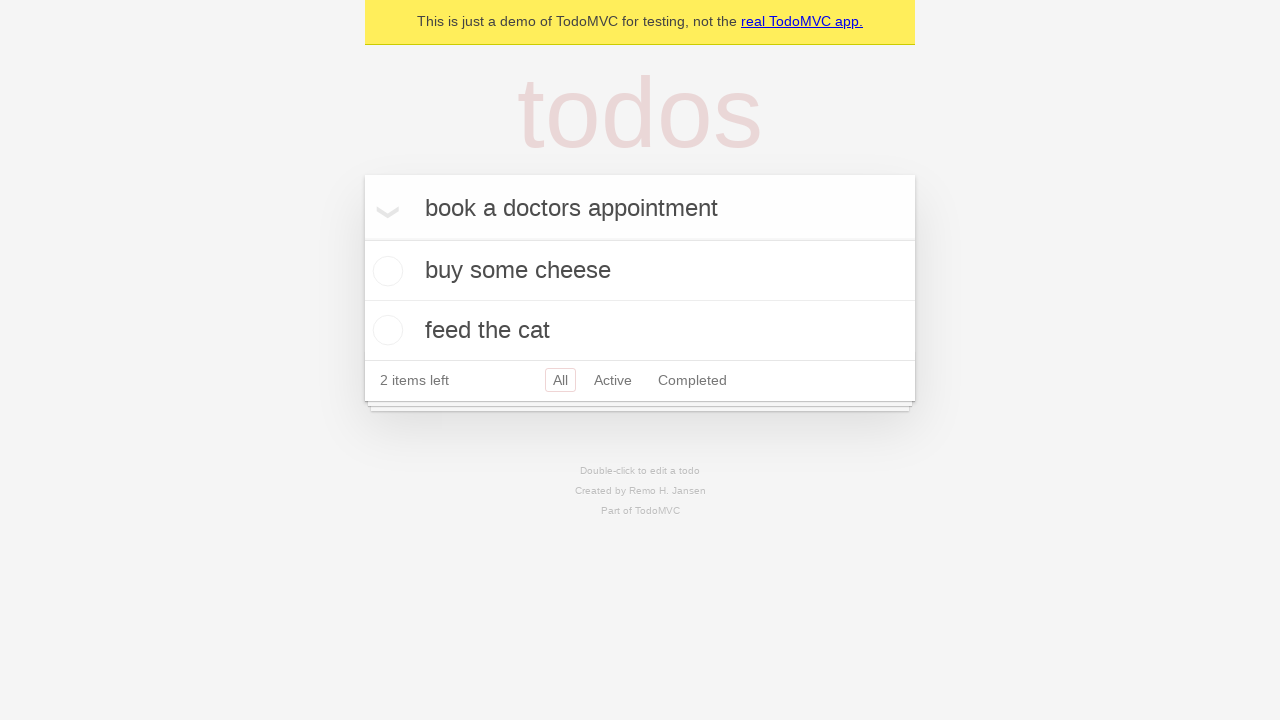

Pressed Enter to create third todo item on internal:attr=[placeholder="What needs to be done?"i]
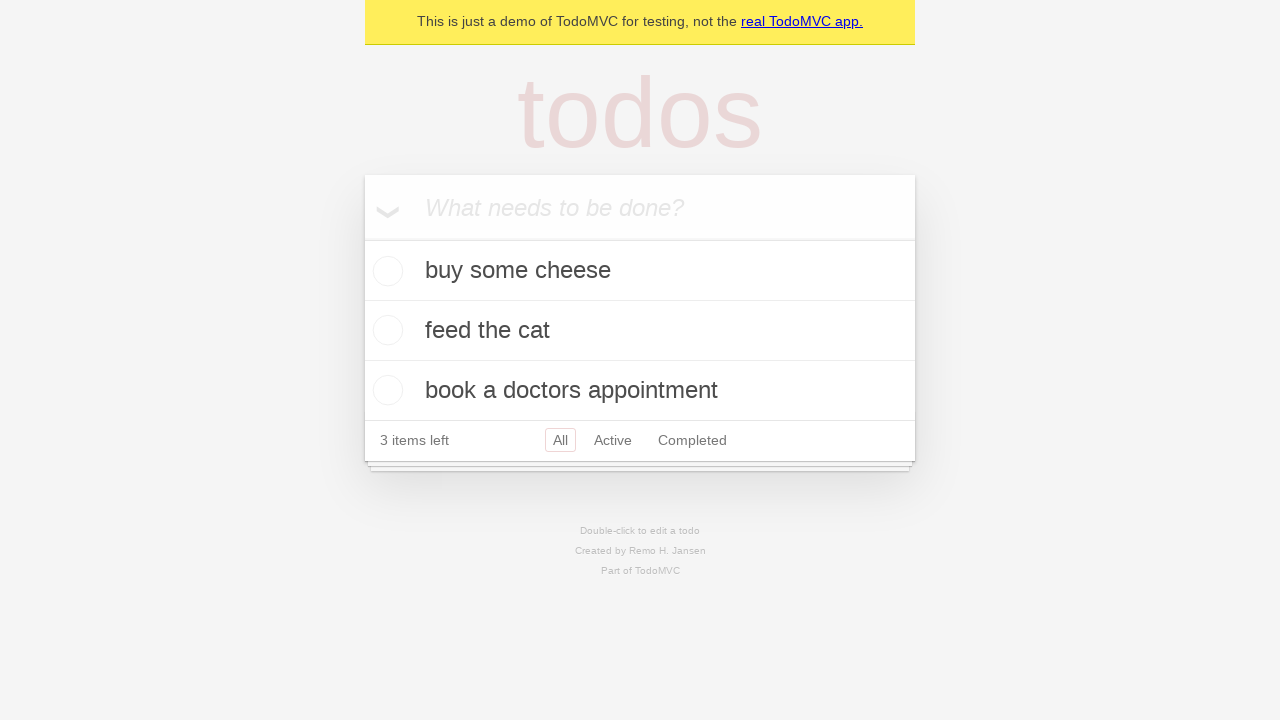

Checked the second todo item checkbox to mark it as completed at (385, 330) on internal:testid=[data-testid="todo-item"s] >> nth=1 >> internal:role=checkbox
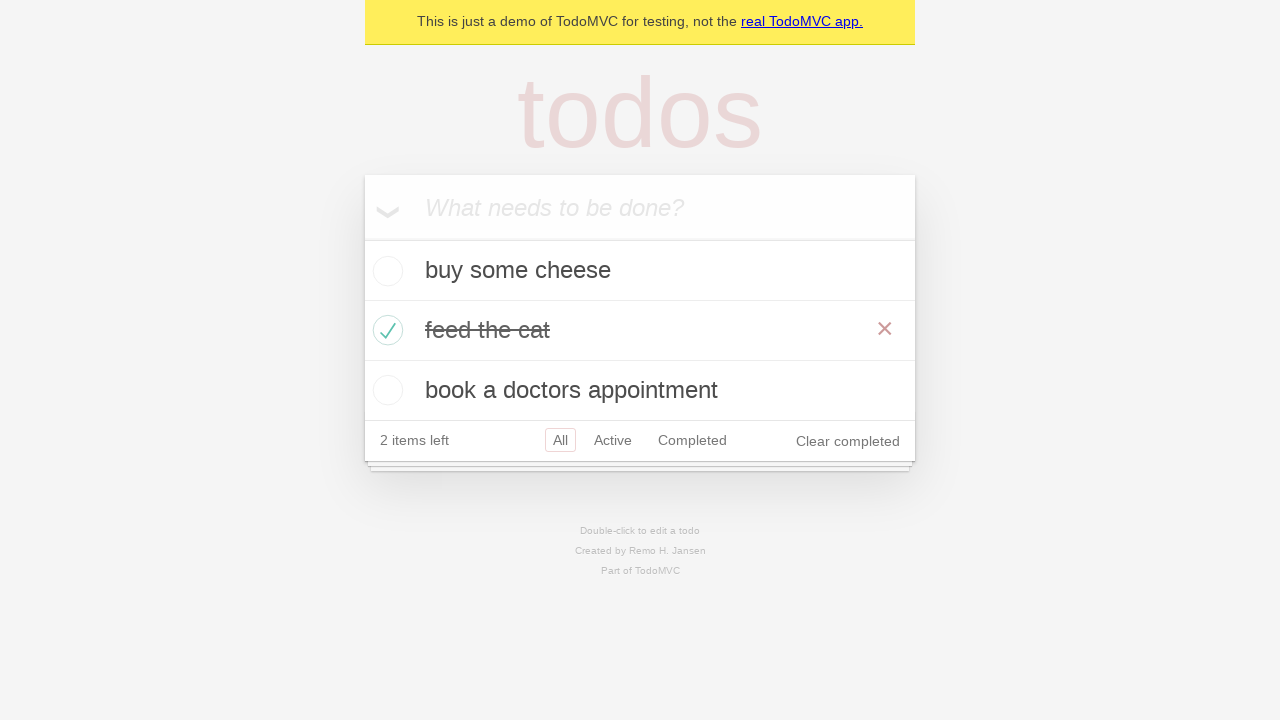

Clicked Completed filter to display only completed items at (692, 440) on internal:role=link[name="Completed"i]
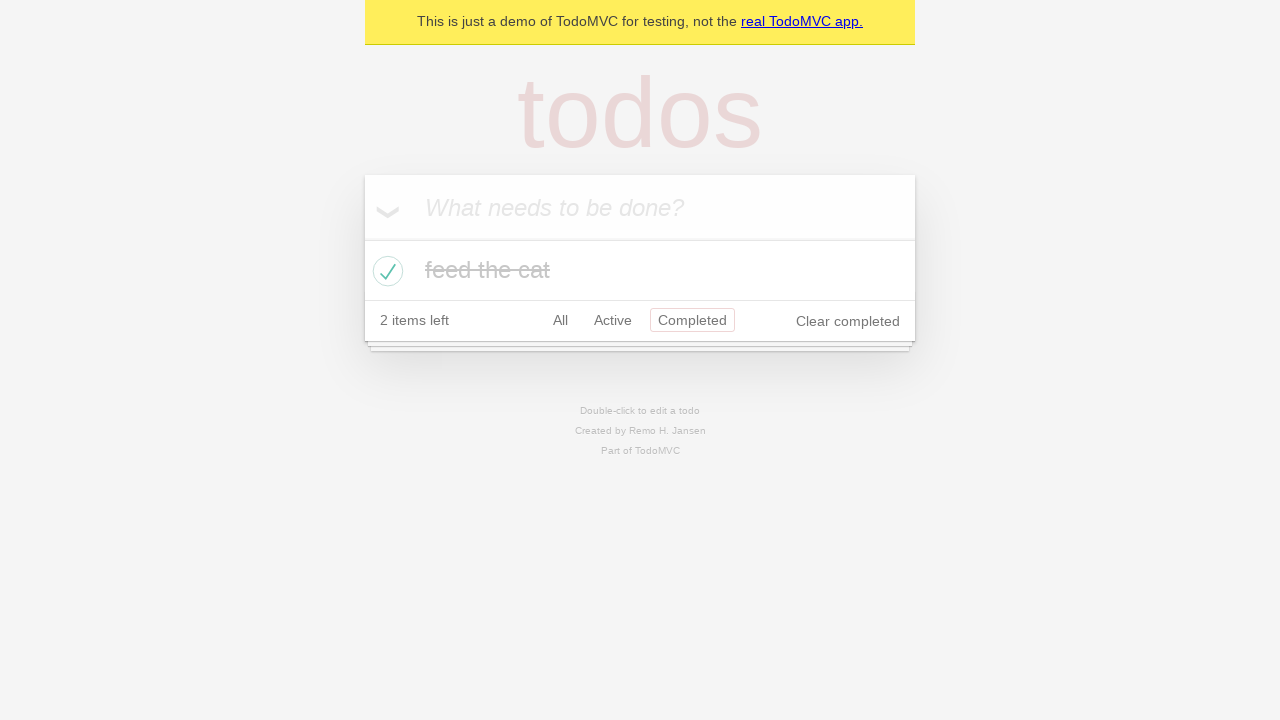

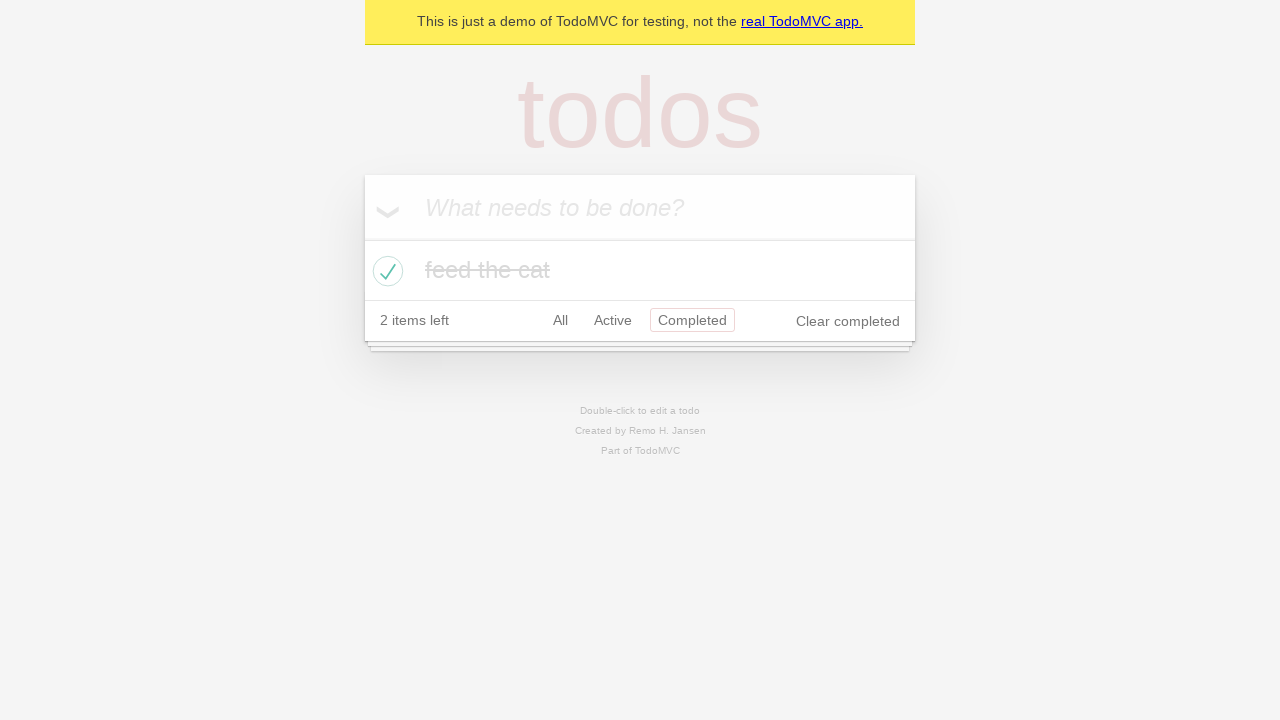